Tests a signup form by filling in first name, last name, and email fields, then submitting the form.

Starting URL: http://secure-retreat-92358.herokuapp.com/

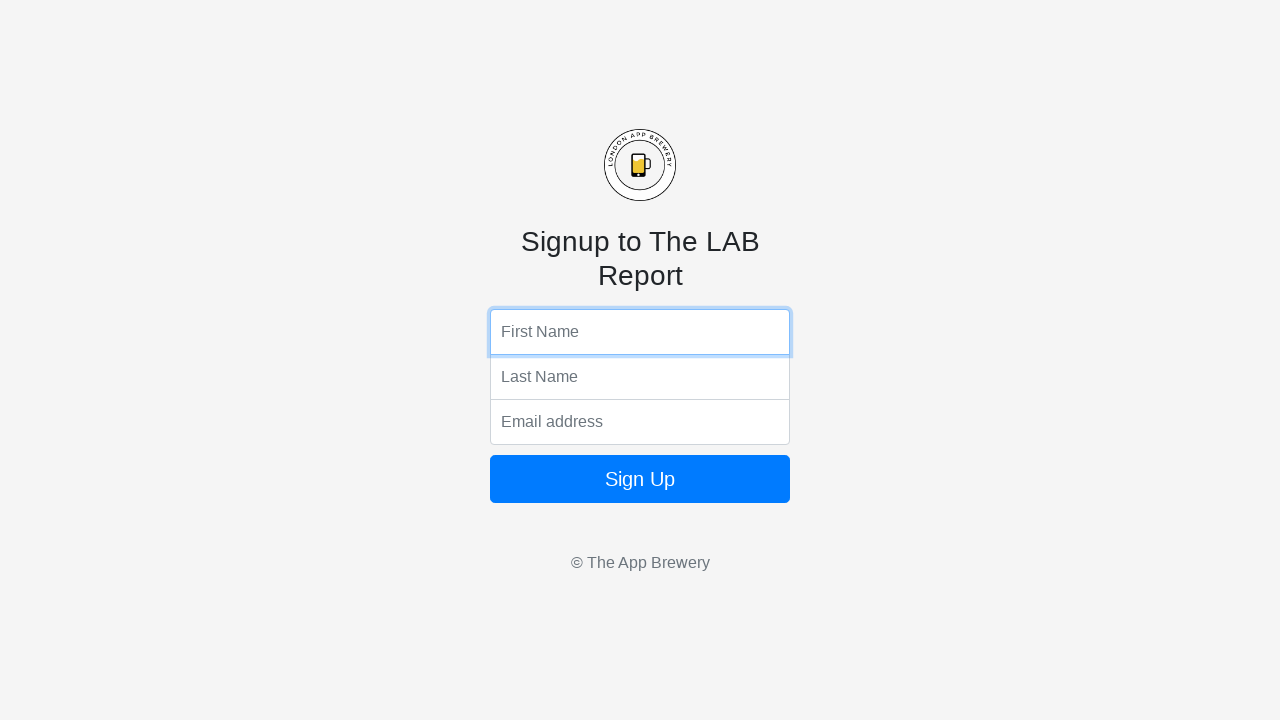

Filled first name field with 'Joe' on input[name='fName']
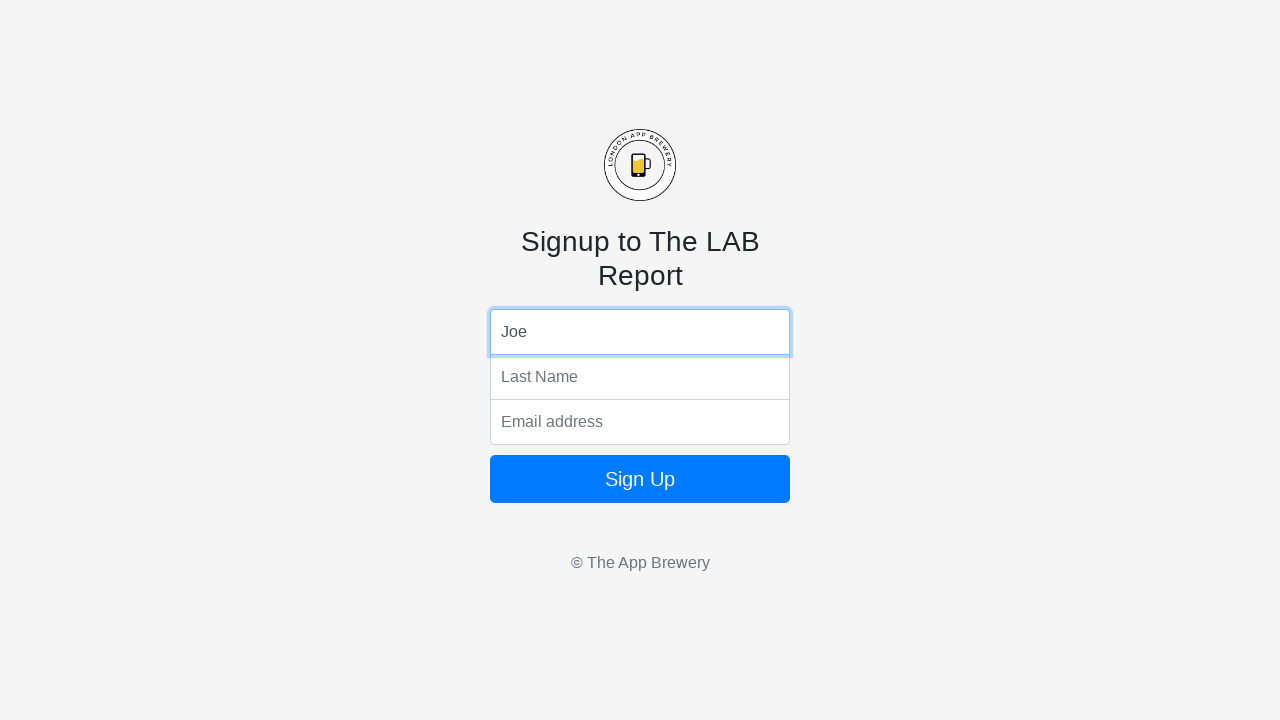

Filled last name field with 'MaMa' on input[name='lName']
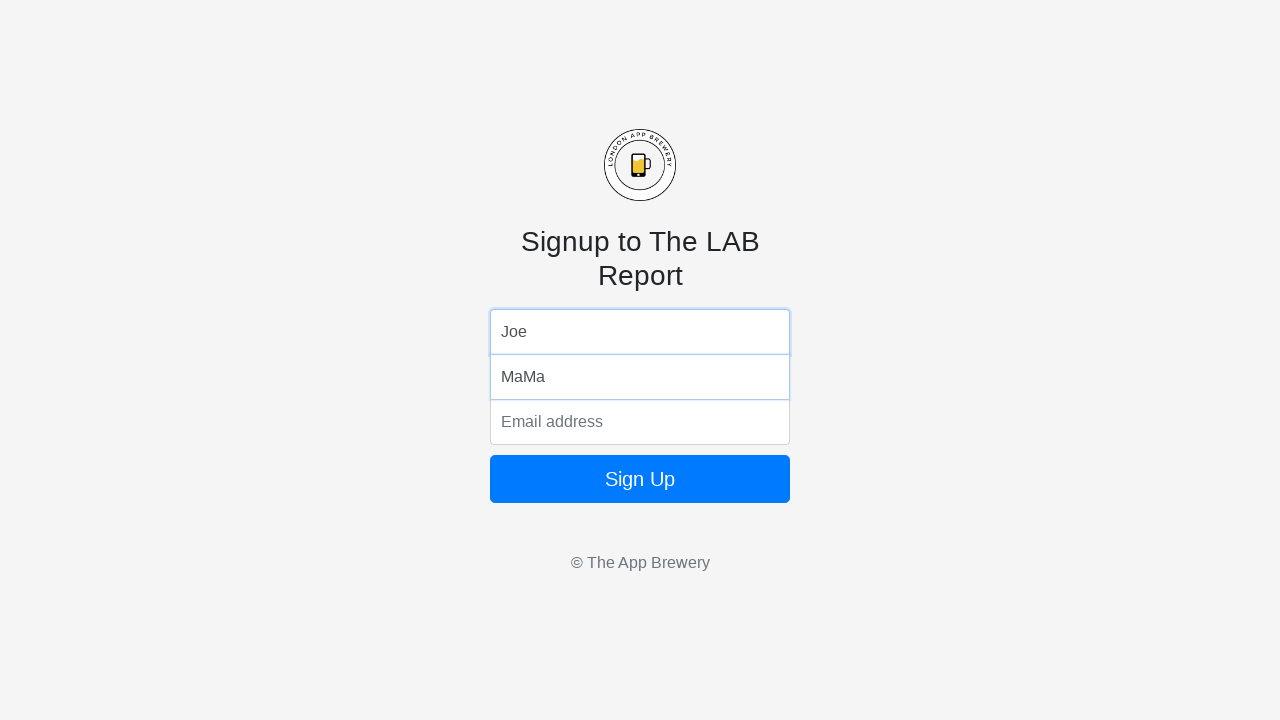

Filled email field with 'sussy_amogus@mom.com' on input[name='email']
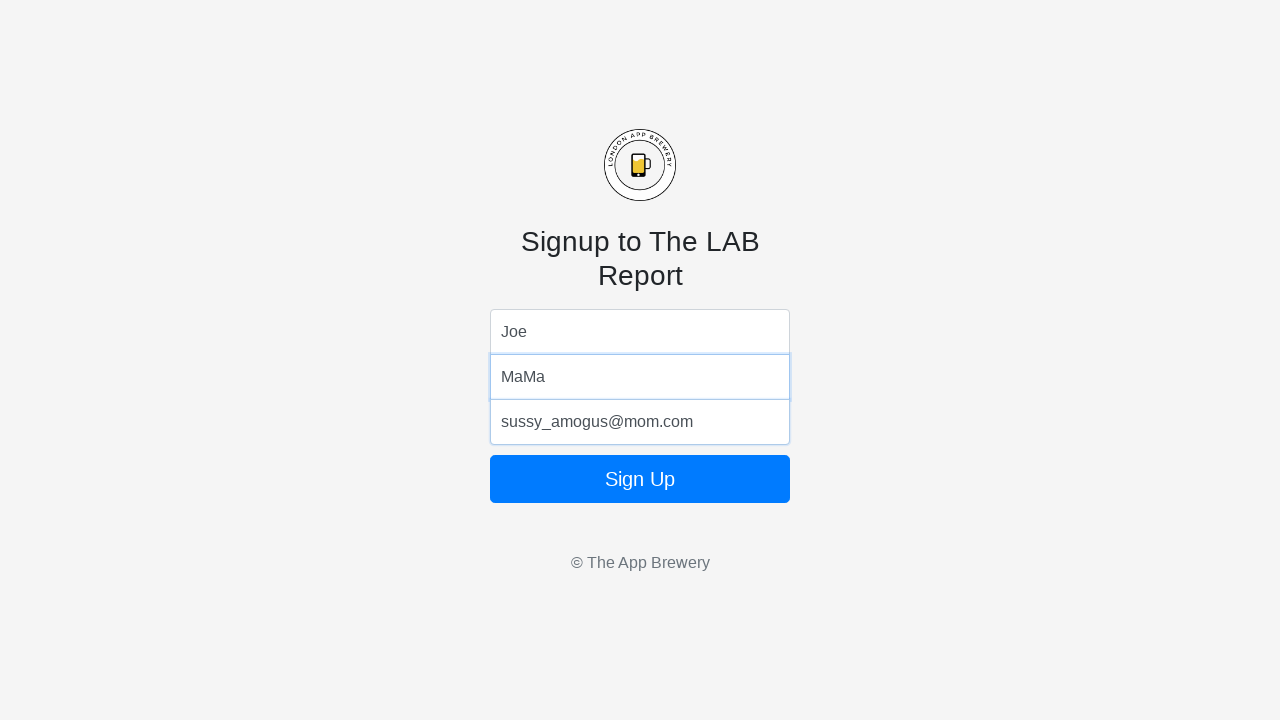

Clicked submit button to submit the signup form at (640, 479) on form button
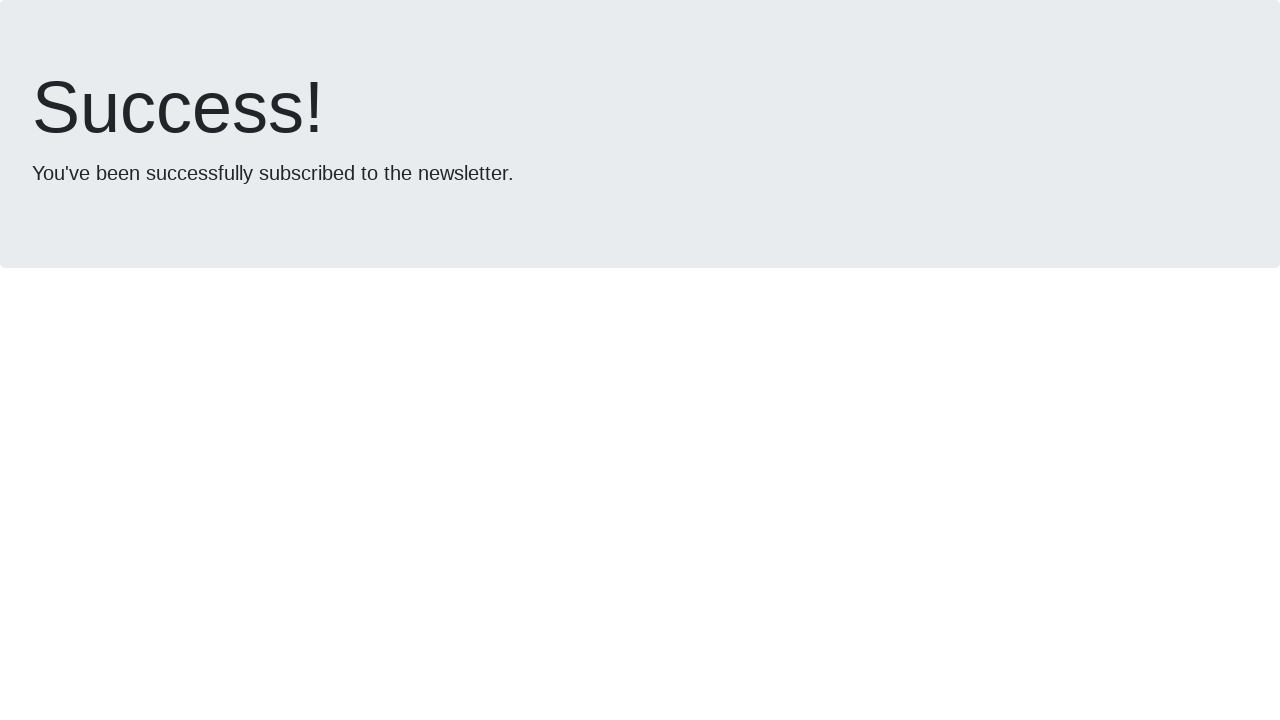

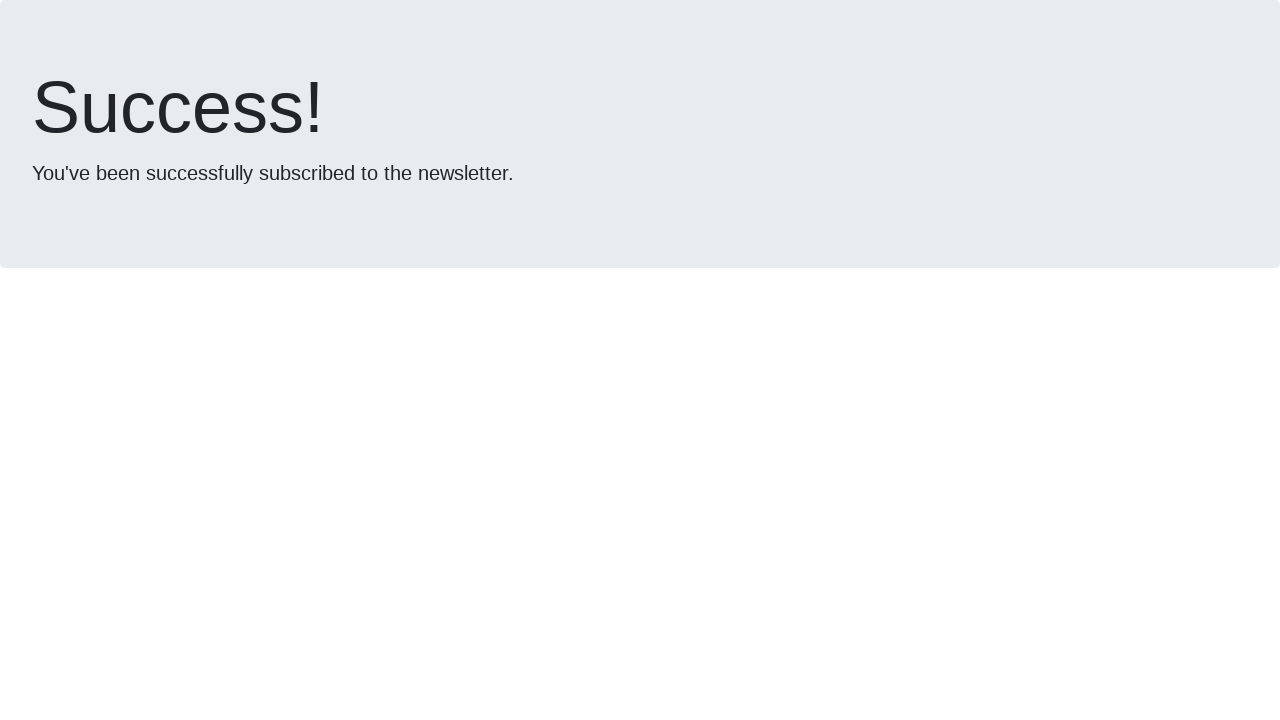